Tests the stock quote search functionality on etnet.com.hk by entering a stock code in the global search field and verifying that stock information is displayed

Starting URL: http://www.etnet.com.hk/www/eng/stocks/realtime/

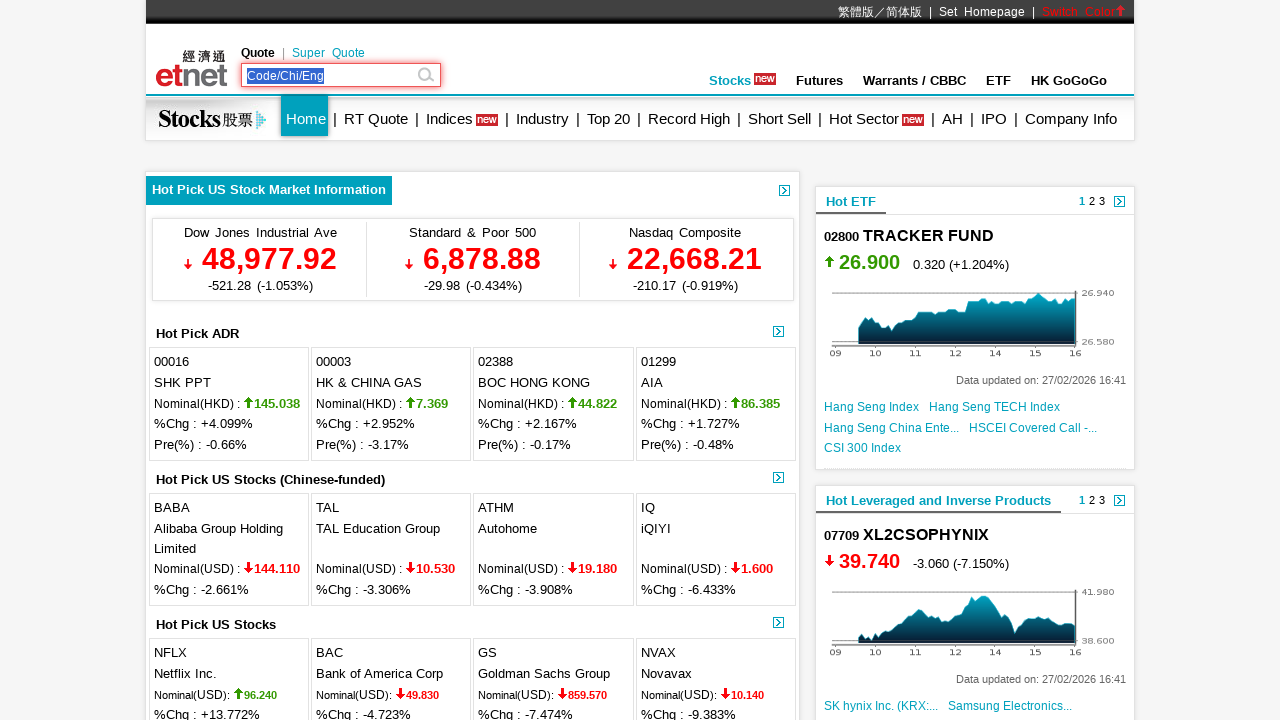

Clicked on the global search field at (332, 76) on #globalsearch
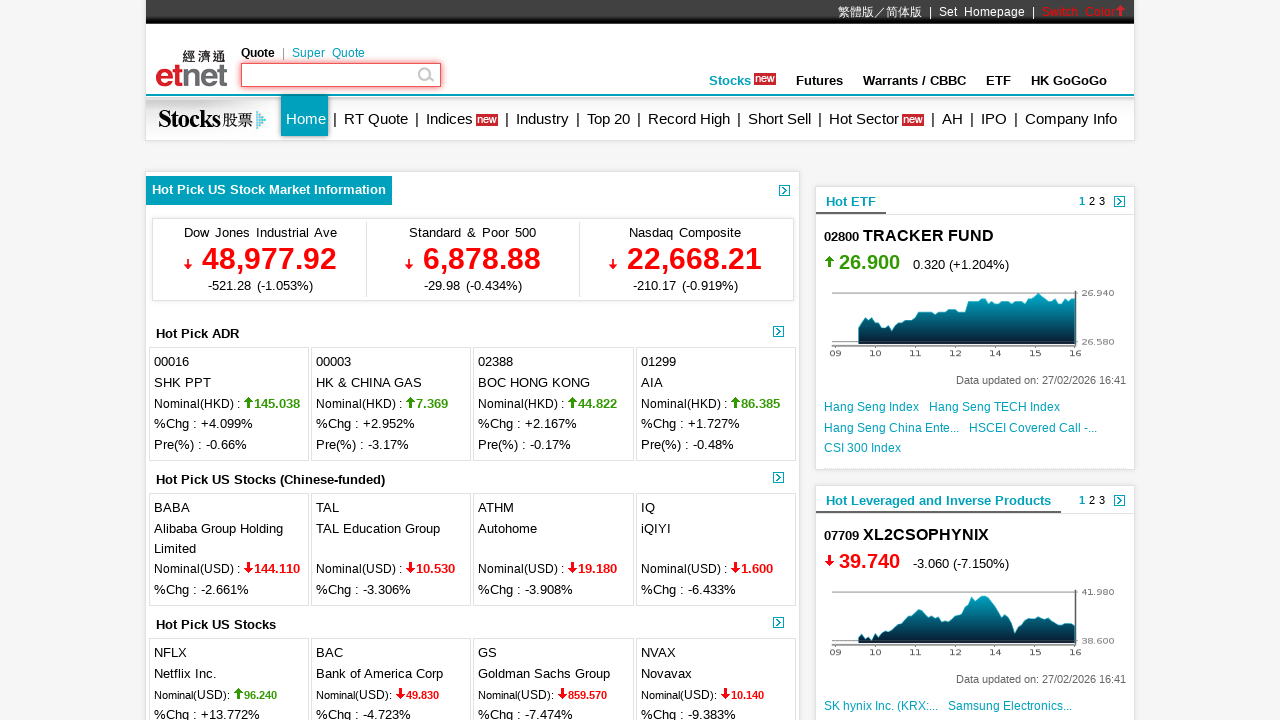

Entered stock code '0005' in search field on #globalsearch
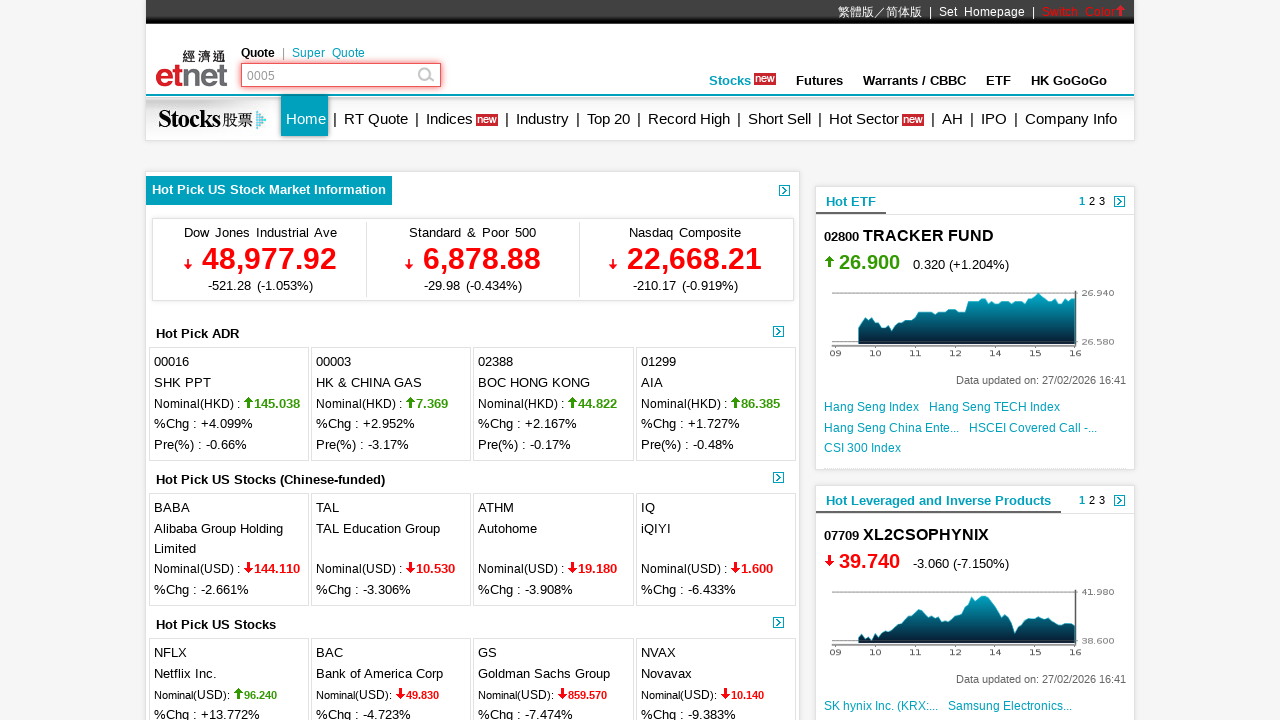

Pressed Enter to search for stock code on #globalsearch
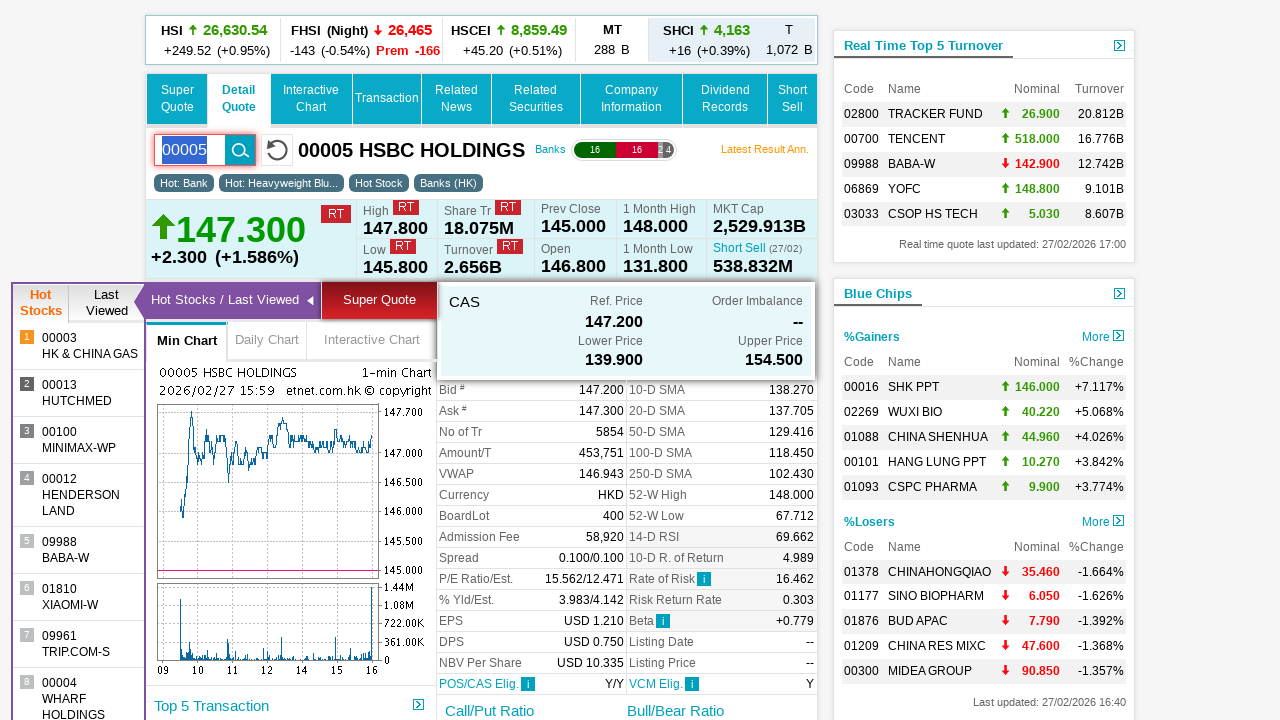

Stock quote header loaded successfully
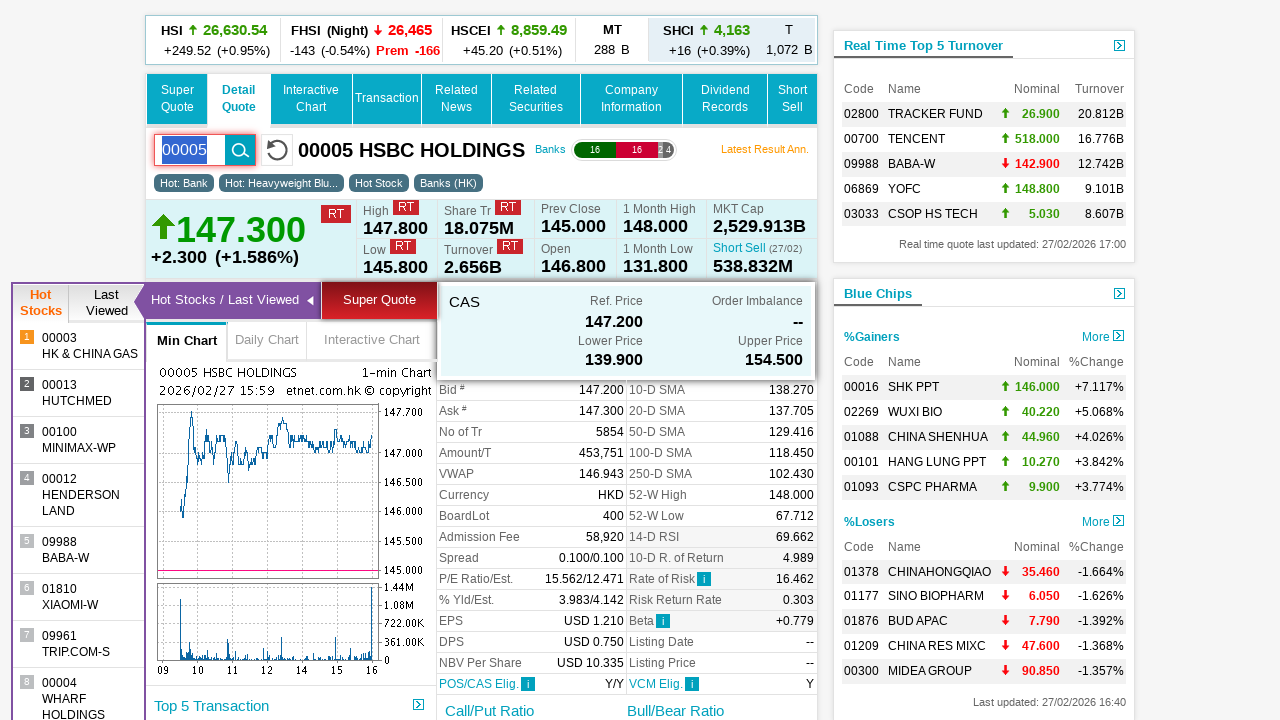

Stock detail information displayed
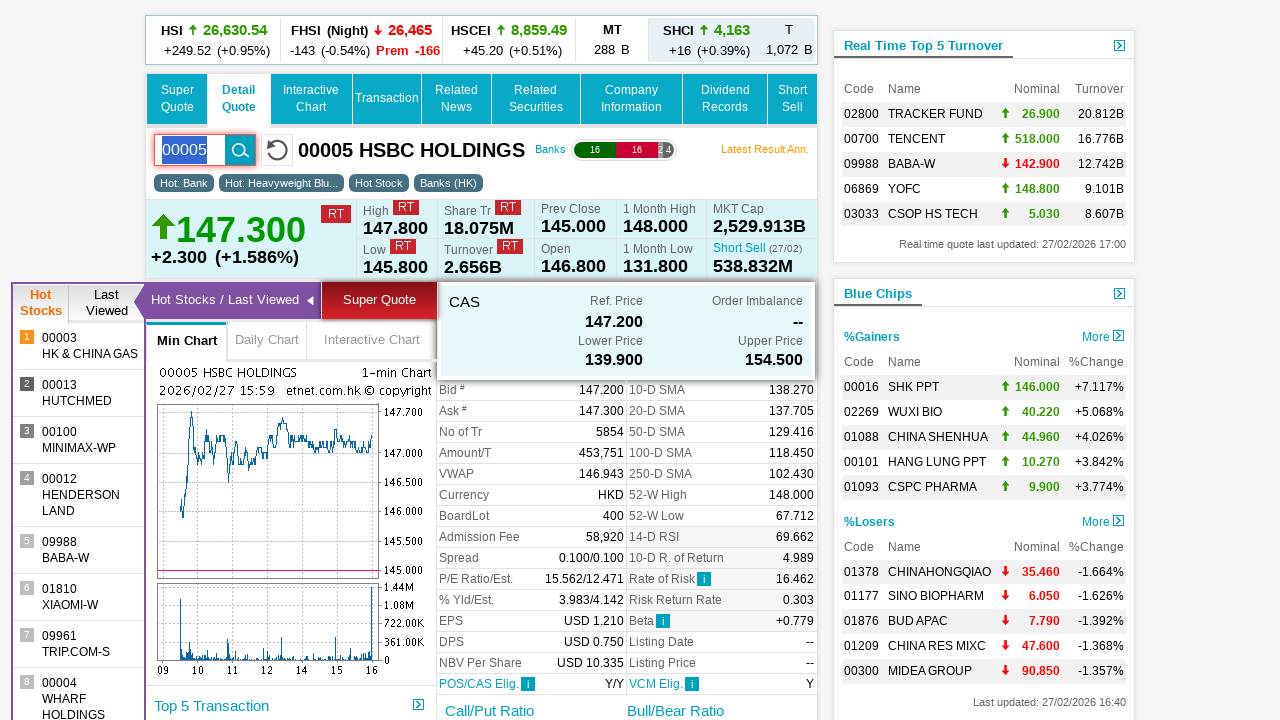

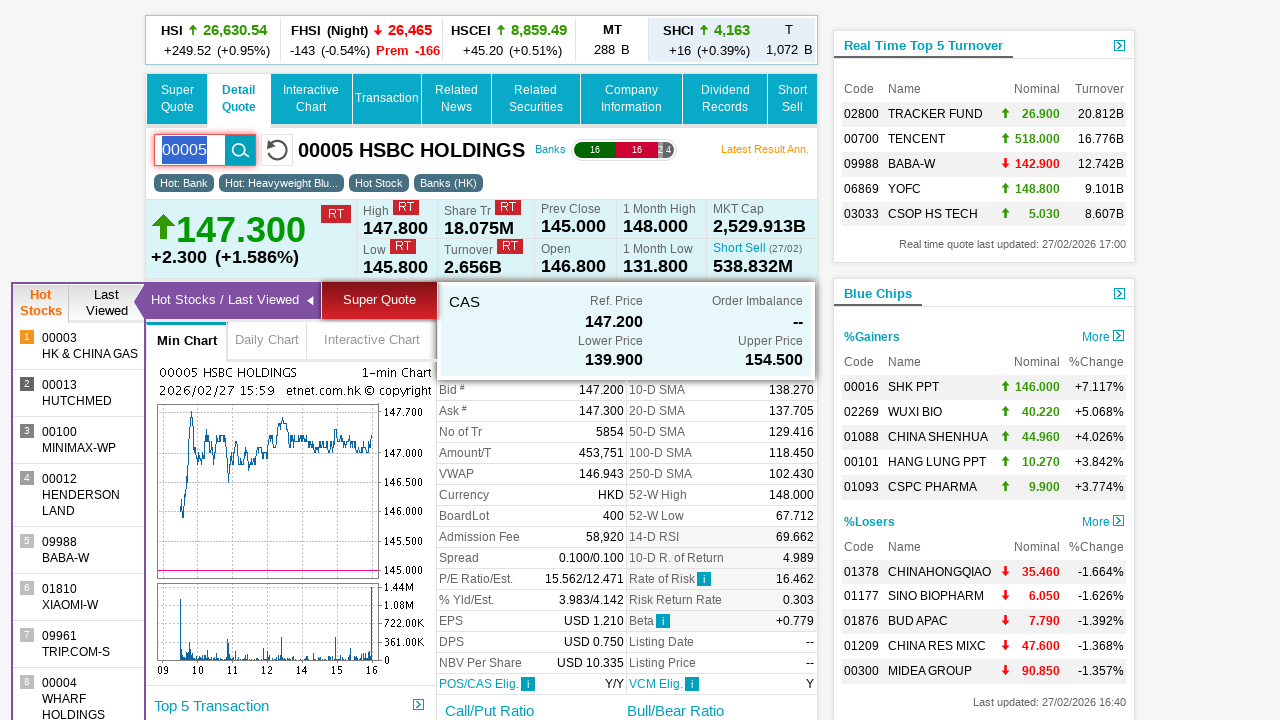